Tests dynamic loading checking element invisibility before clicking Start button

Starting URL: https://the-internet.herokuapp.com/dynamic_loading/2

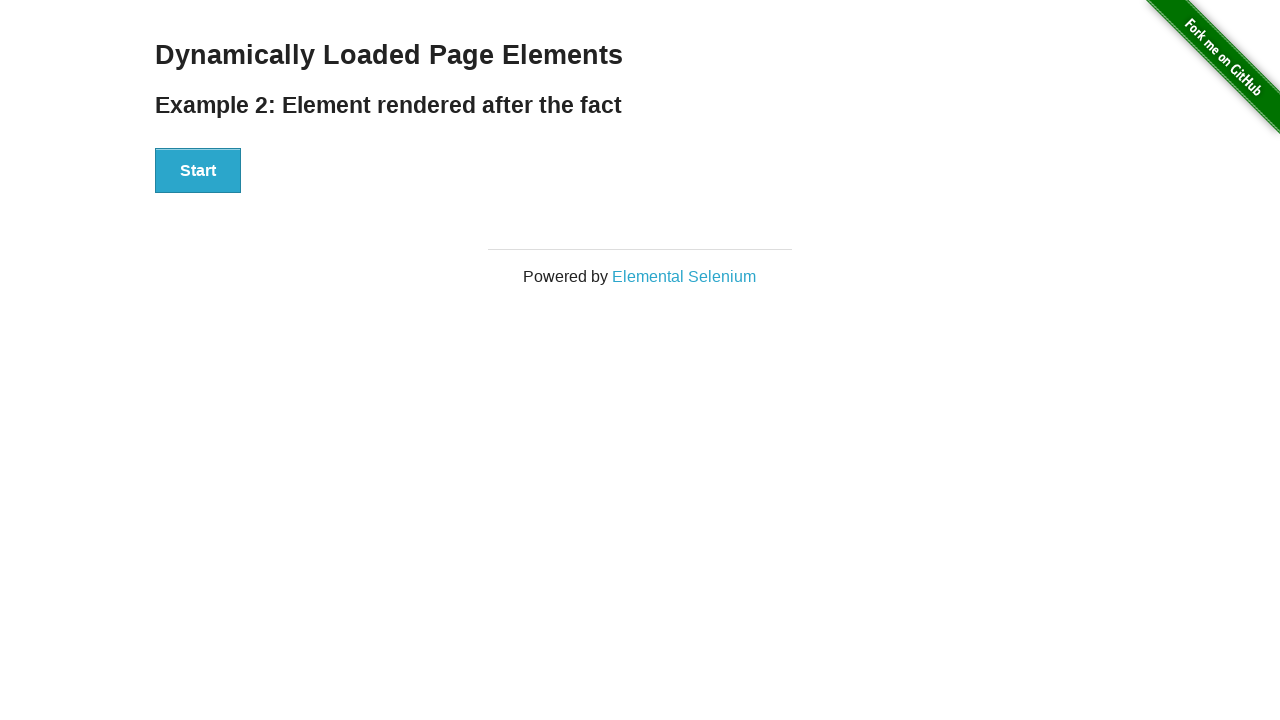

Clicked Start button to initiate dynamic loading at (198, 171) on xpath=//button[text()='Start']
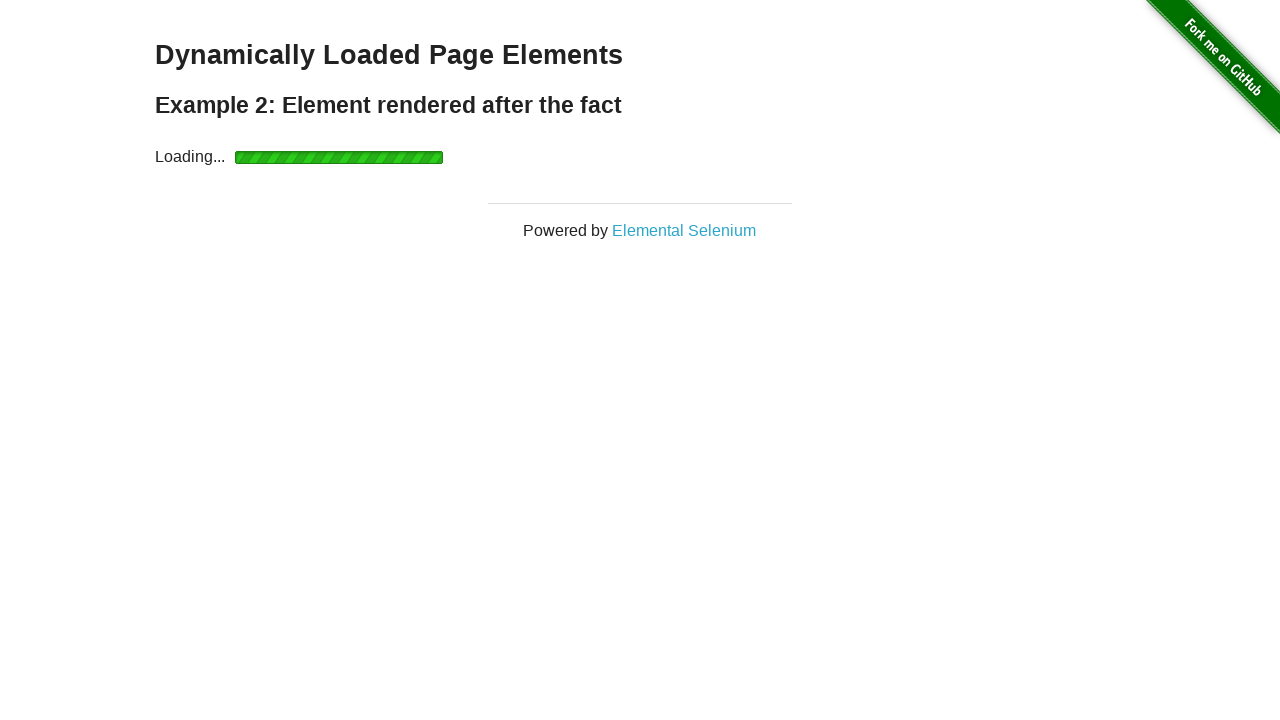

Hello World text became visible after dynamic loading completed
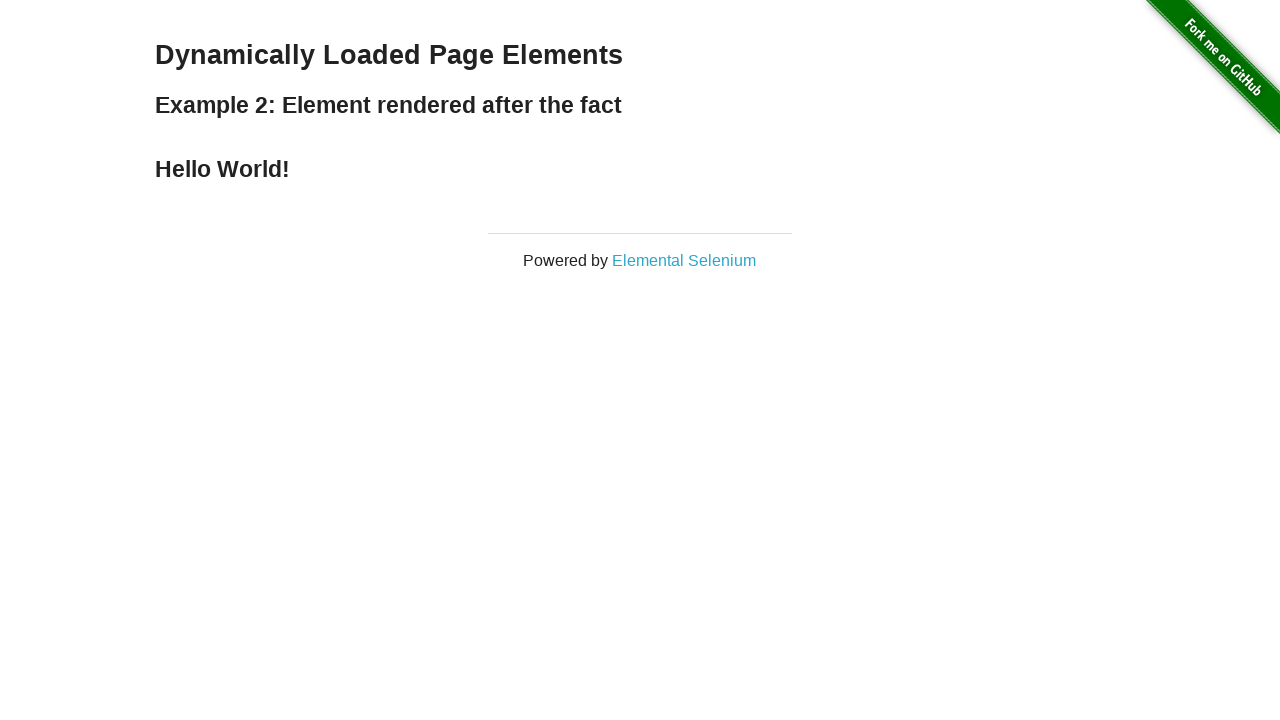

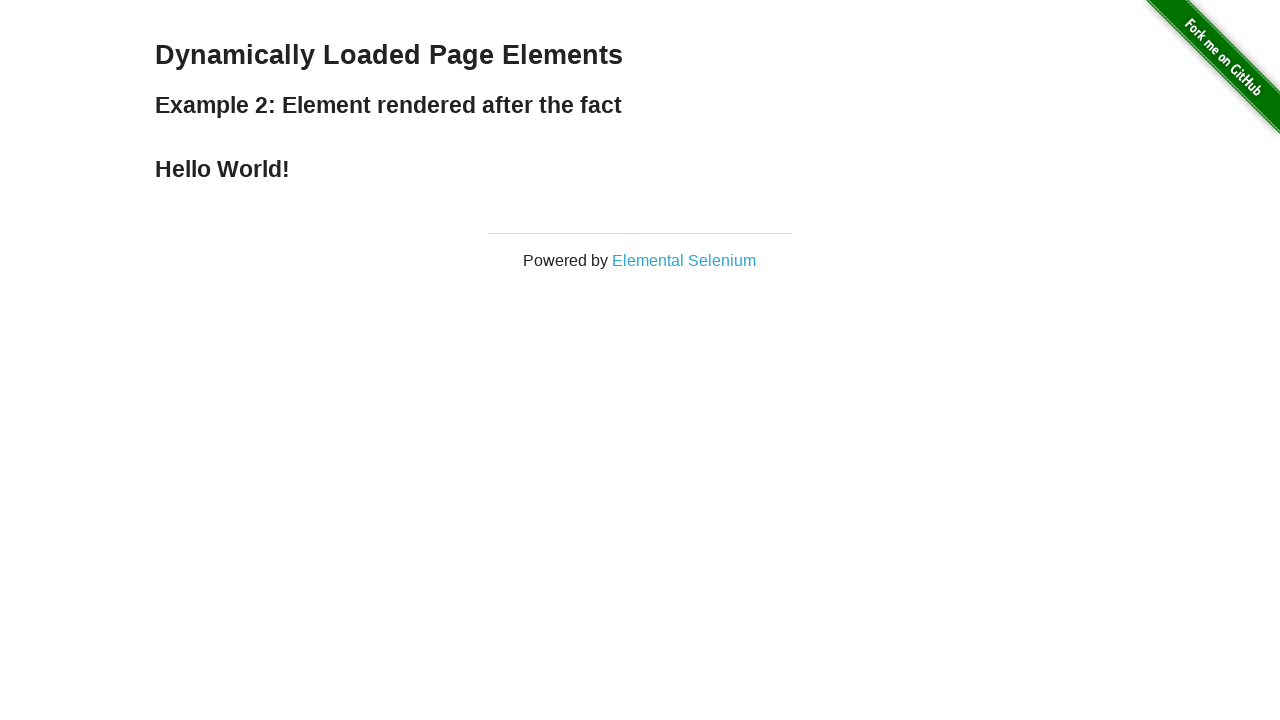